Fills out a complete student registration form including name, email, gender, phone, date of birth, subjects, hobbies, address, state and city, then submits the form

Starting URL: https://demoqa.com/automation-practice-form

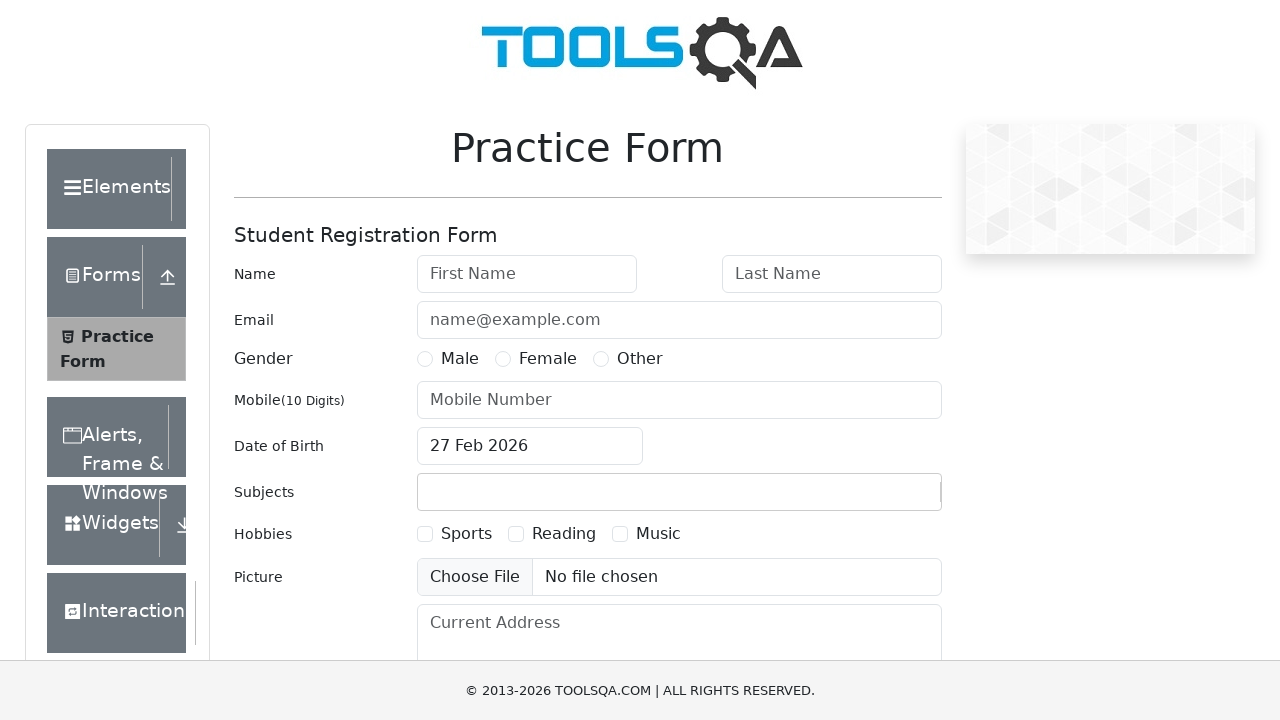

Filled first name field with 'Peter' on #firstName
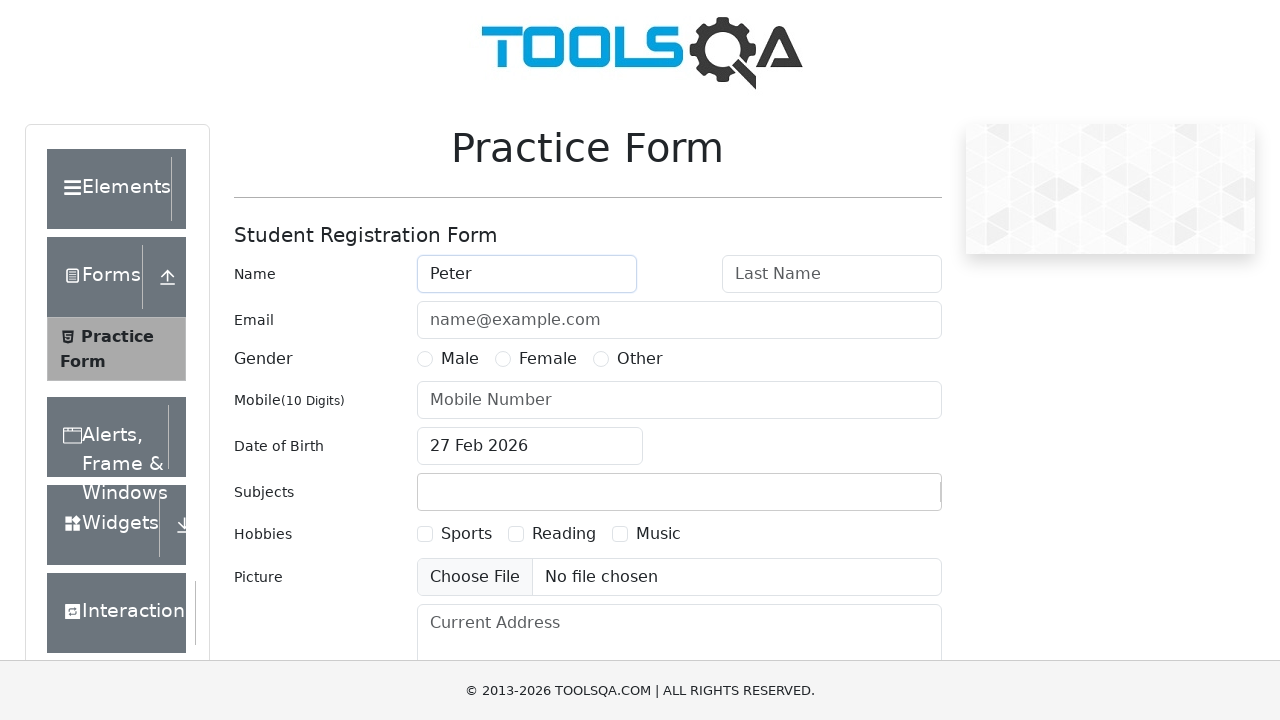

Filled last name field with 'Ivanov' on #lastName
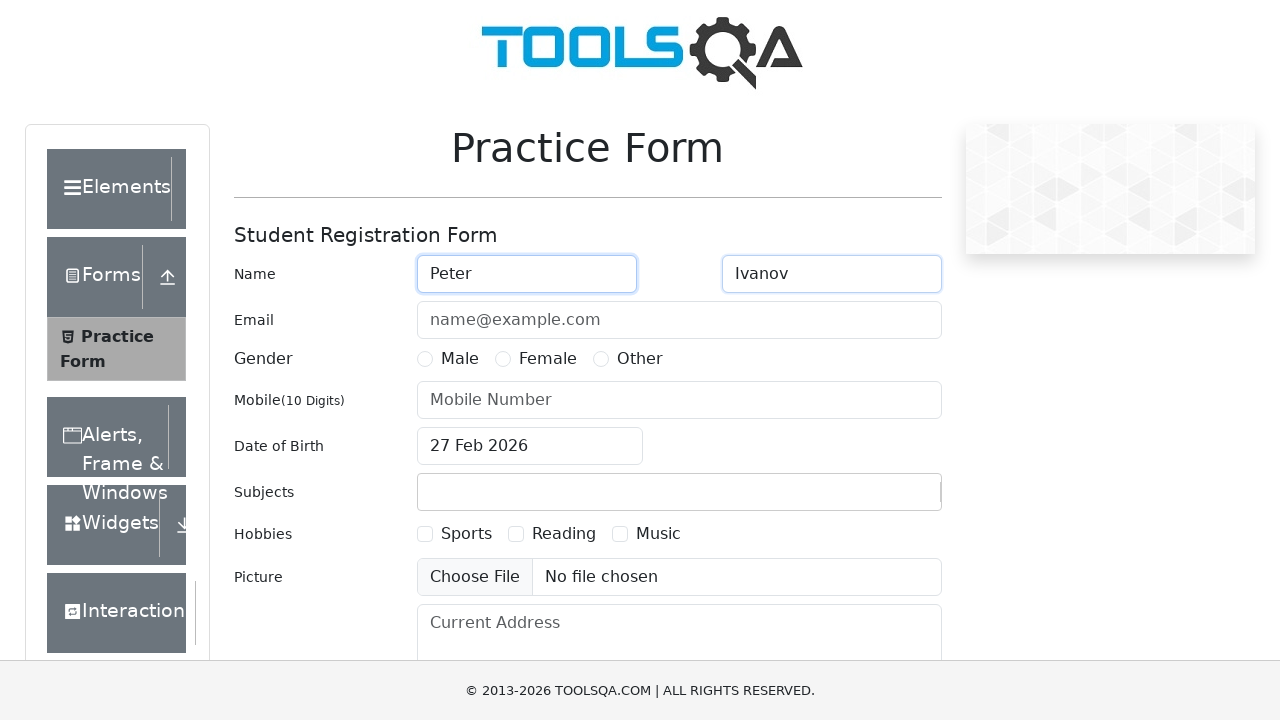

Filled email field with 'a@a.ru' on #userEmail
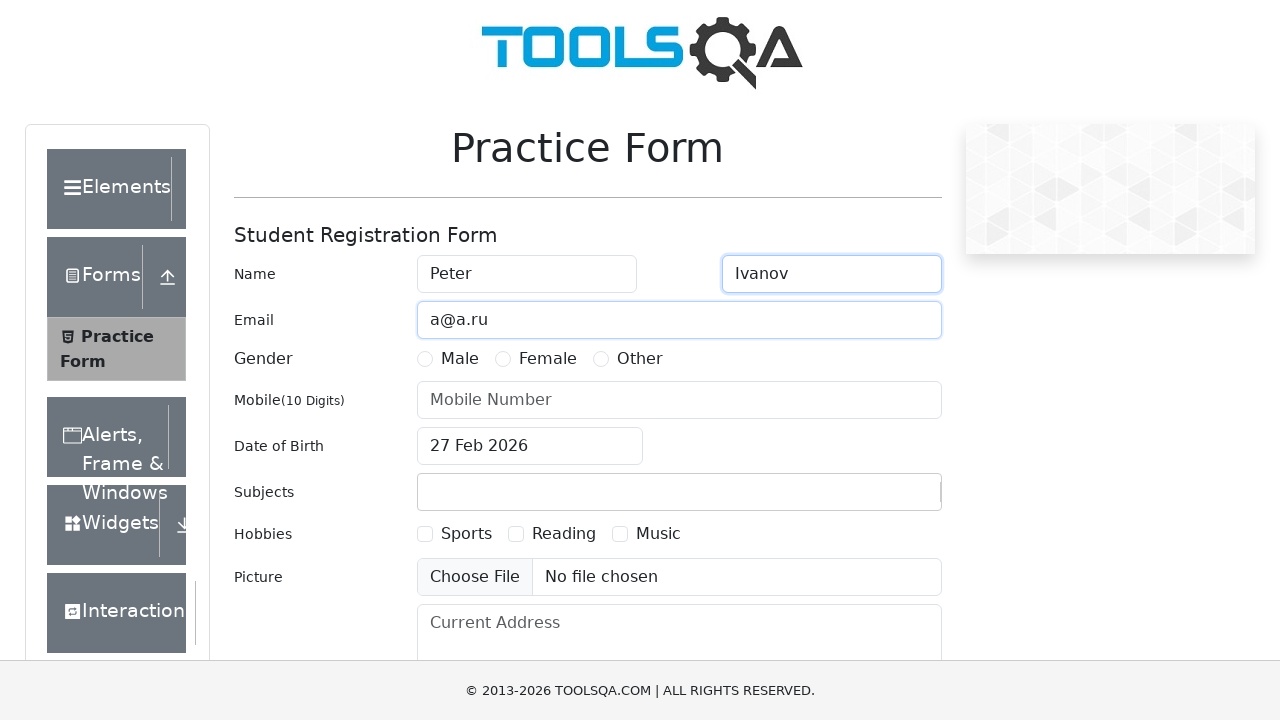

Selected gender (Male) at (460, 359) on label[for='gender-radio-1']
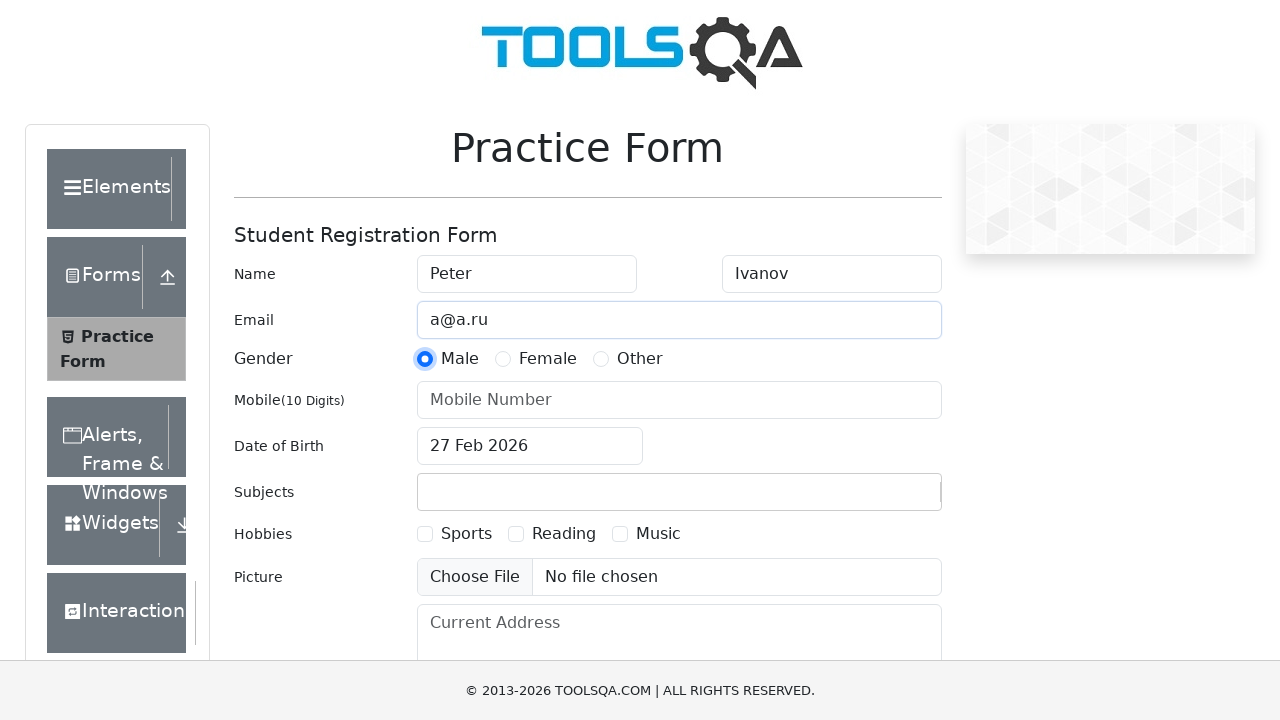

Filled phone number field with '1234567890' on #userNumber
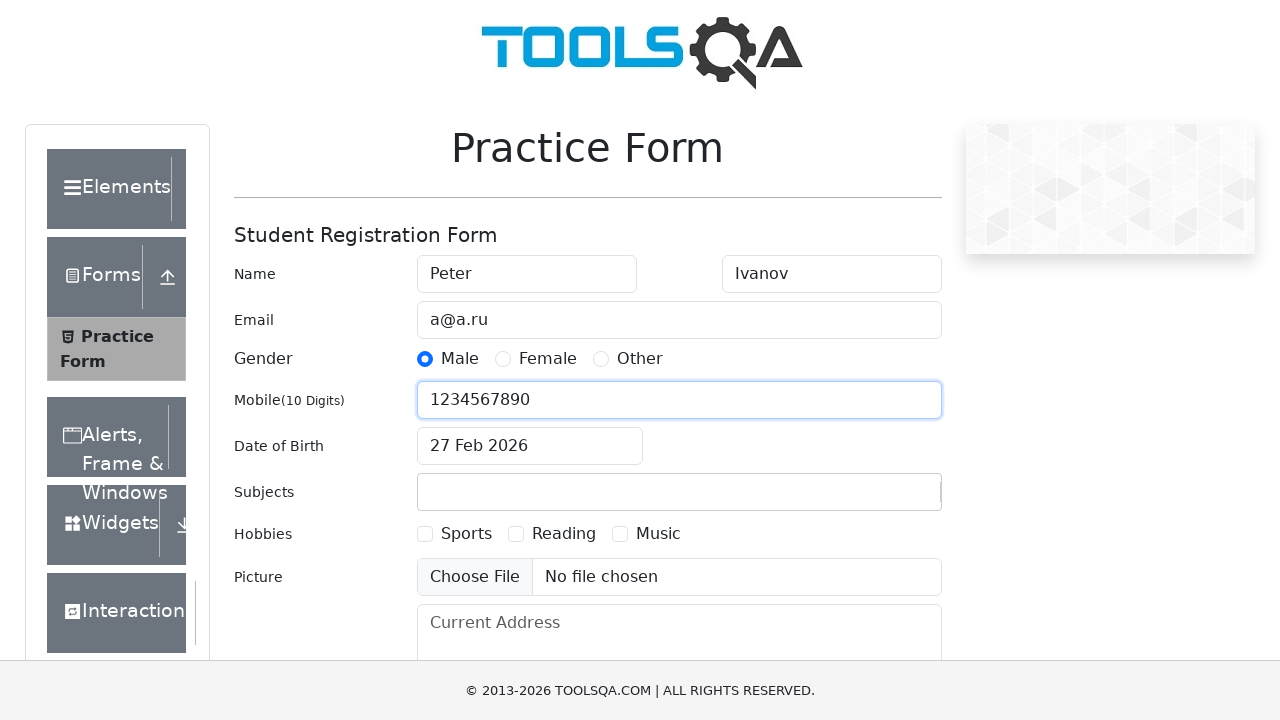

Opened date of birth picker at (530, 446) on #dateOfBirthInput
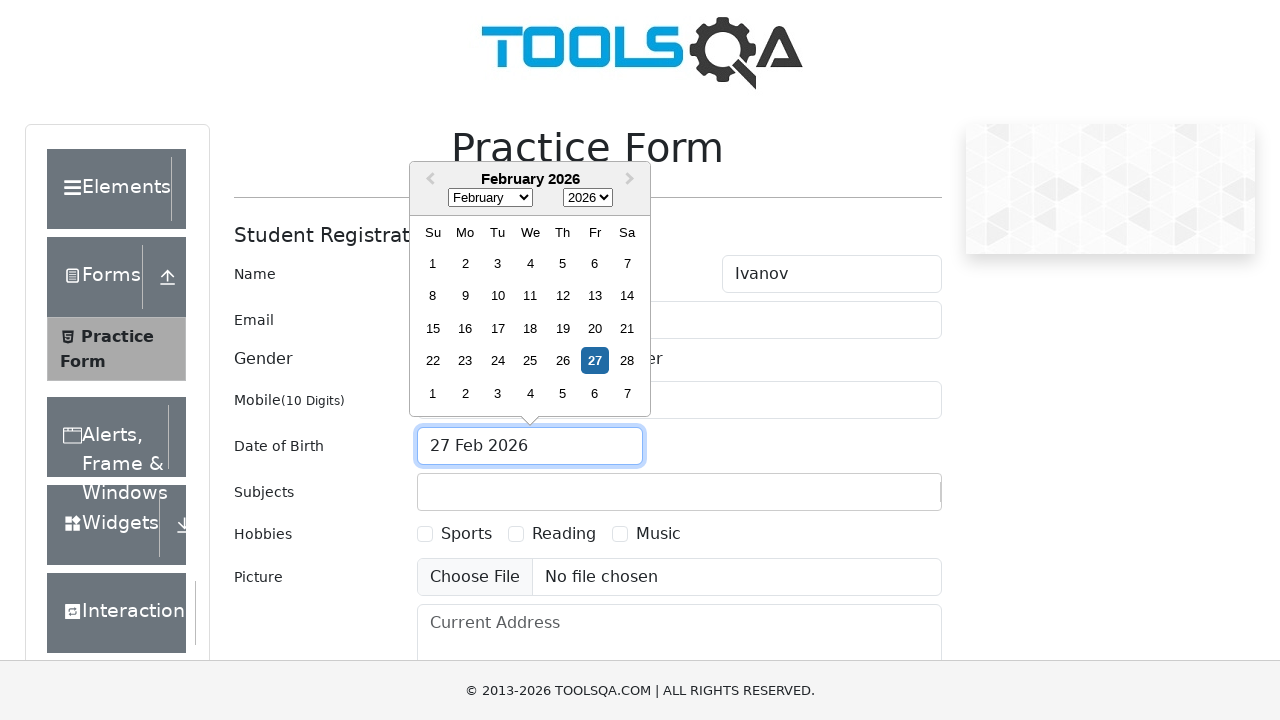

Selected November as month on select.react-datepicker__month-select
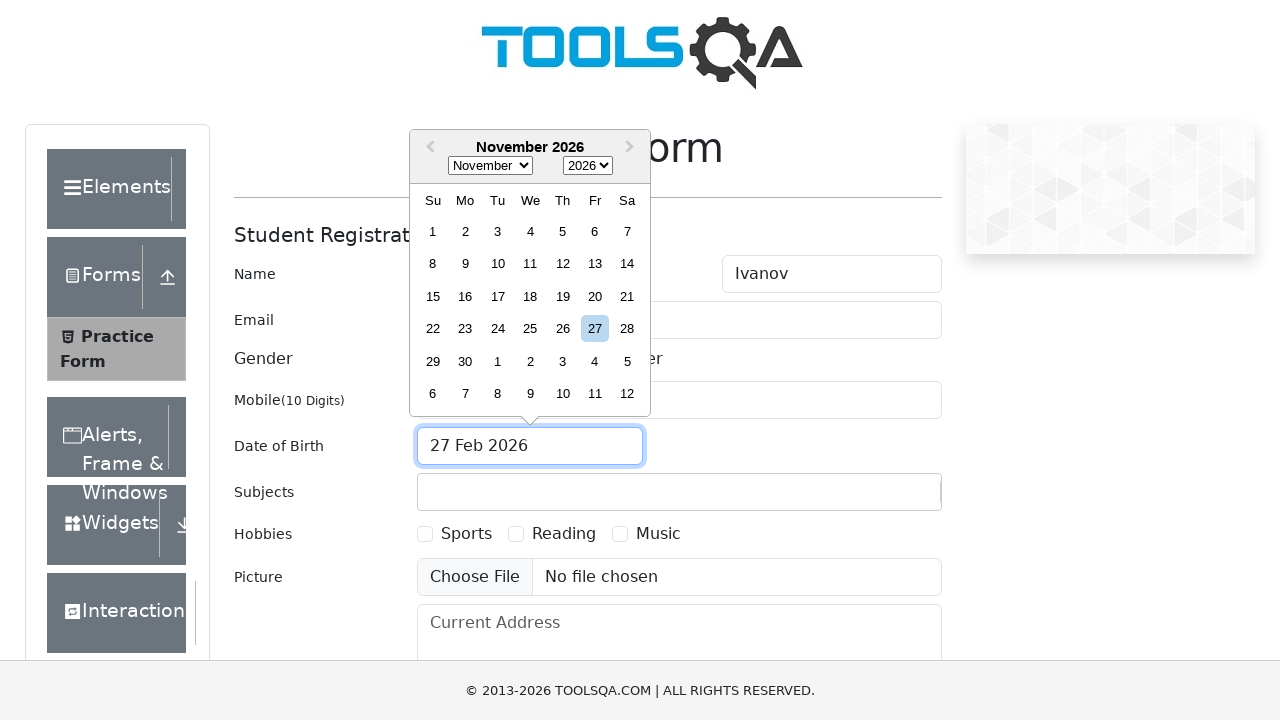

Selected 1985 as year on select.react-datepicker__year-select
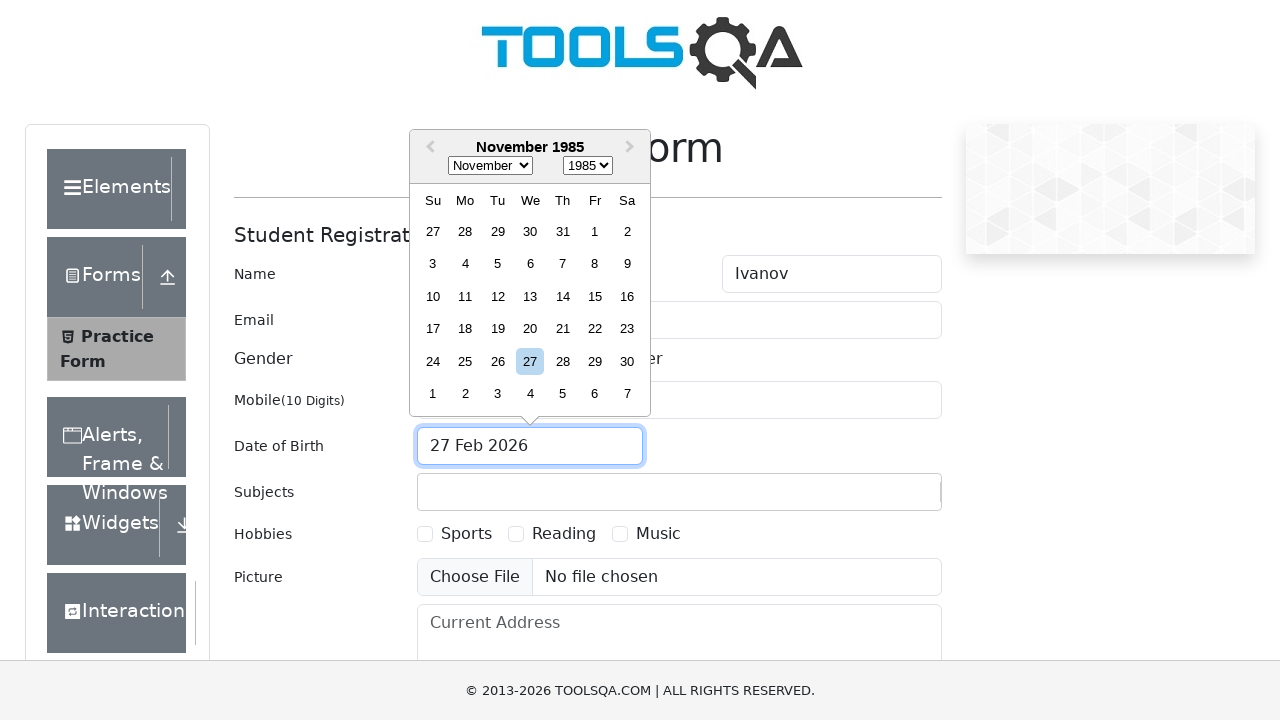

Selected November 15th, 1985 as date of birth at (595, 296) on div[aria-label='Choose Friday, November 15th, 1985']
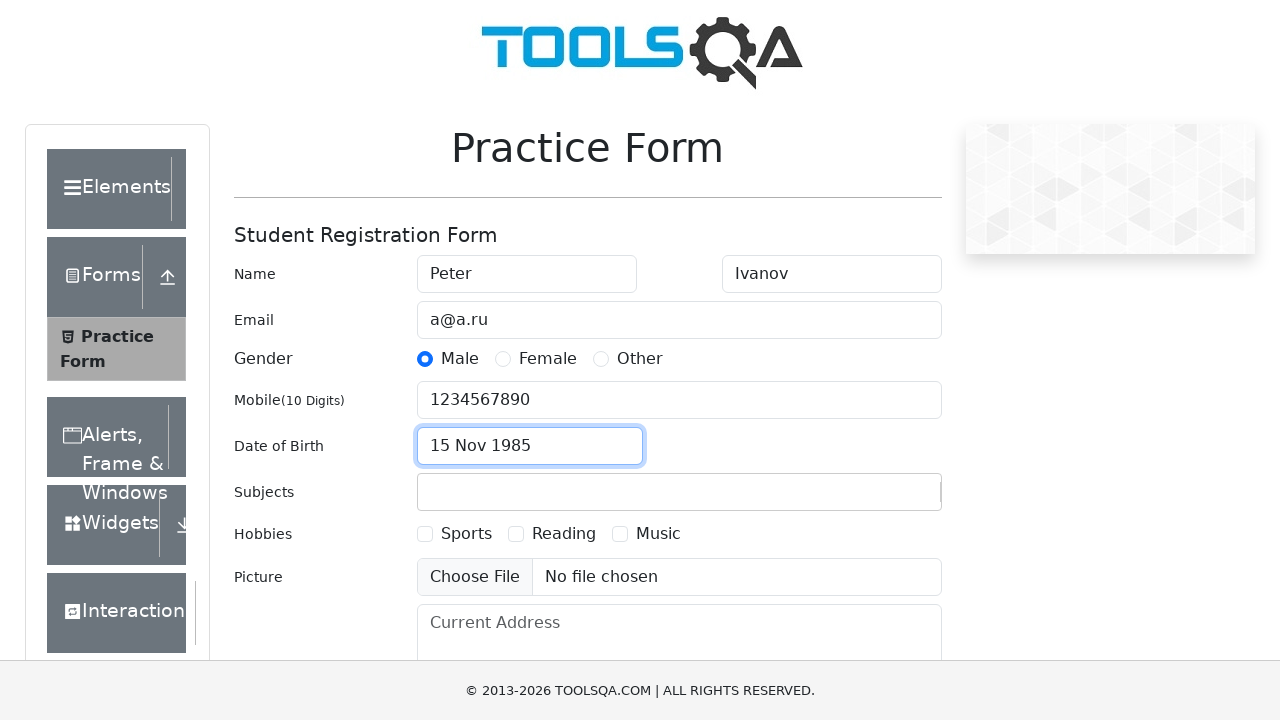

Filled subjects input with 'Maths' on #subjectsInput
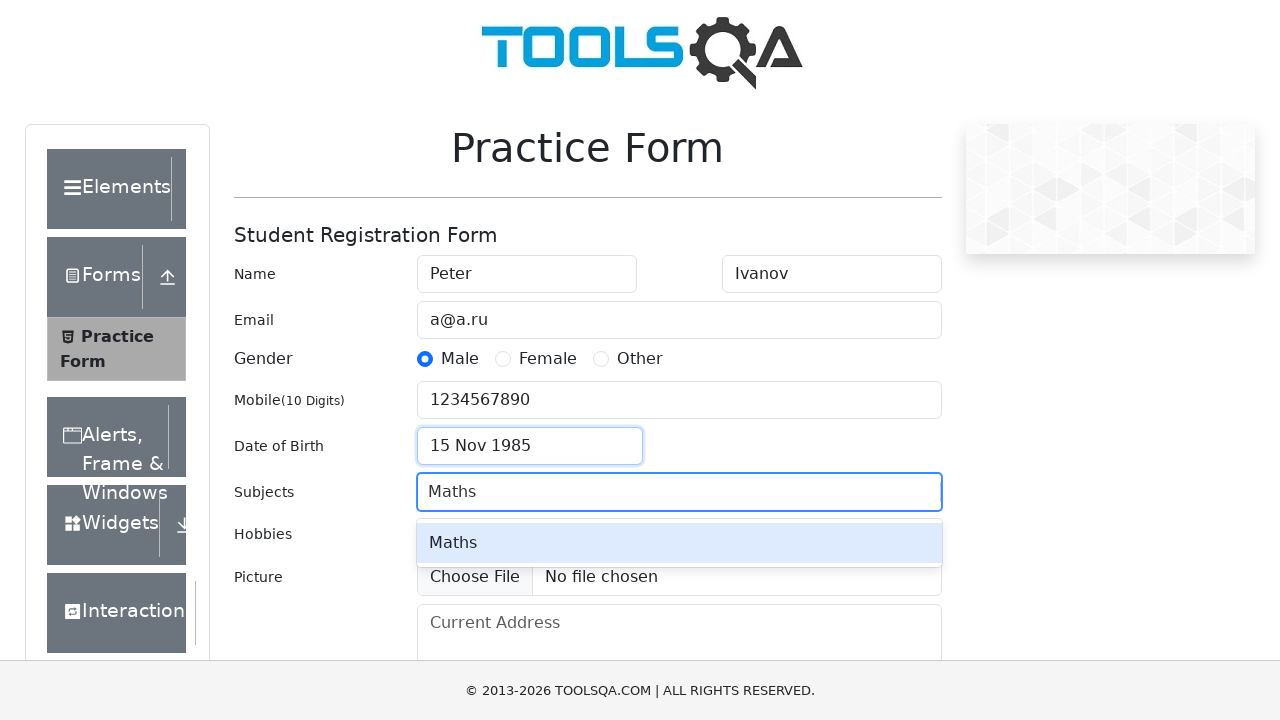

Selected Maths from subjects dropdown at (679, 543) on #react-select-2-option-0
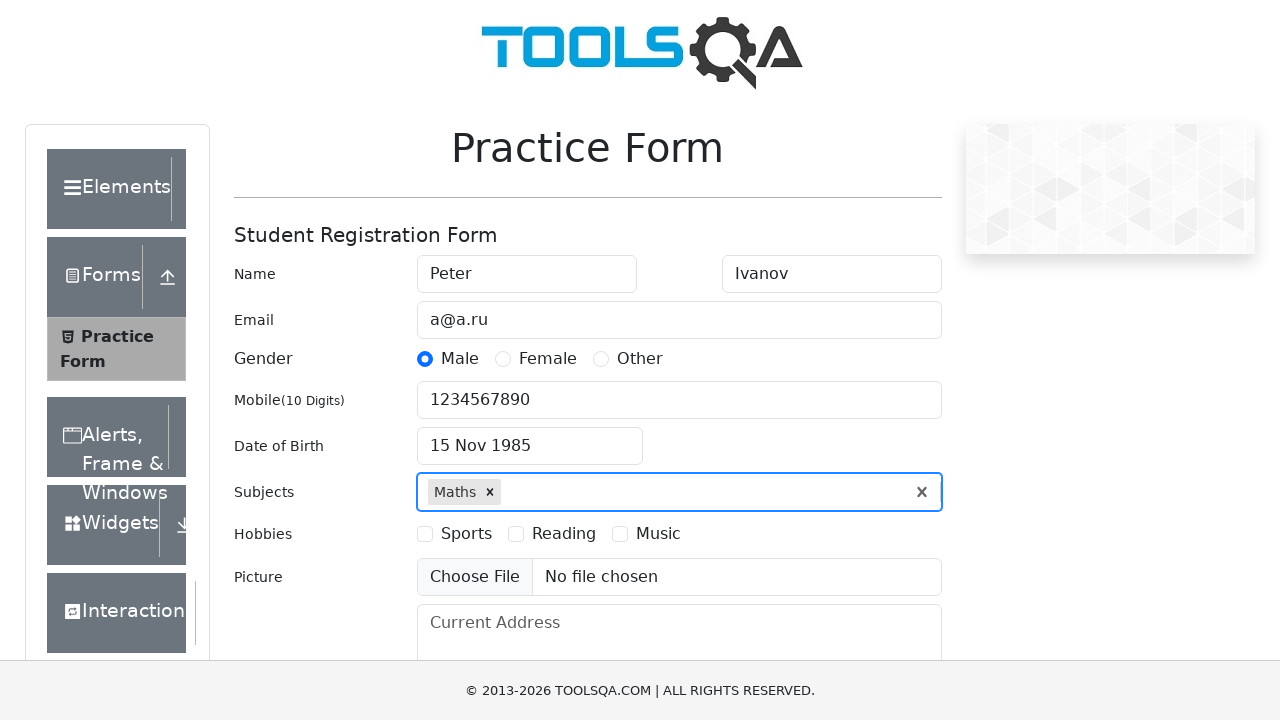

Selected Sports hobby at (466, 534) on label[for='hobbies-checkbox-1']
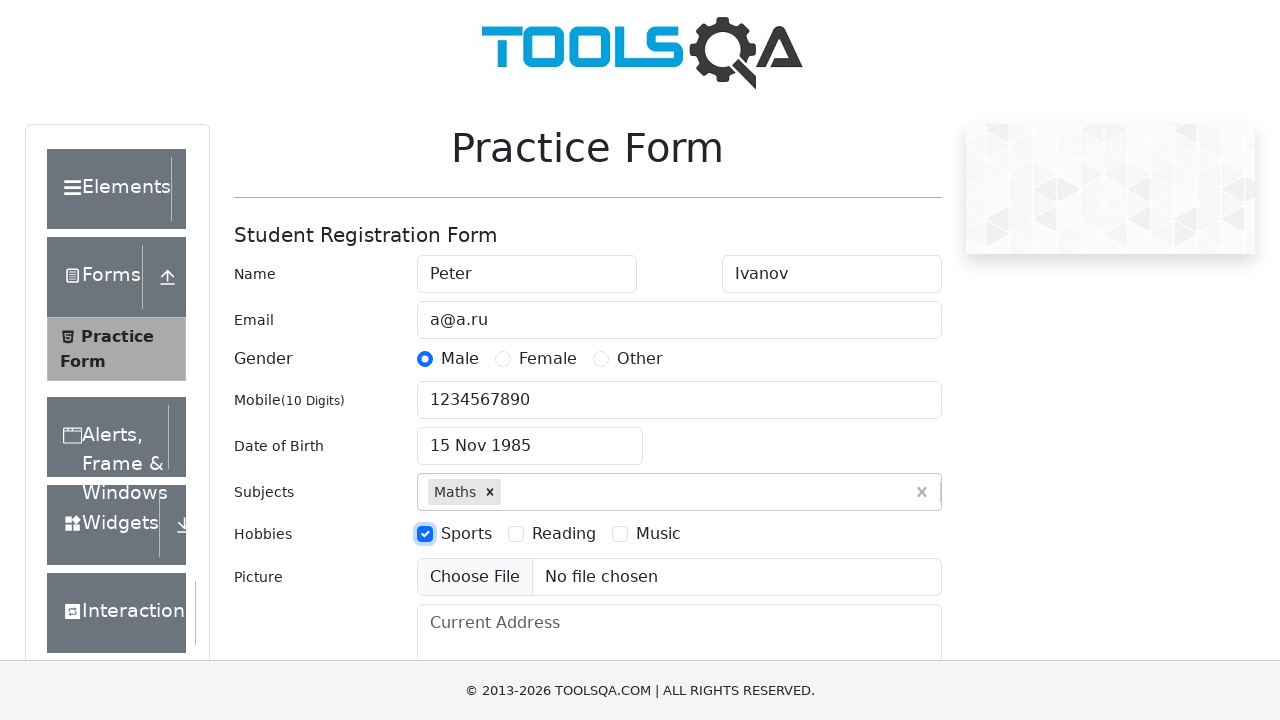

Filled current address with 'CA, San Francisco, 17 avn, 1' on #currentAddress
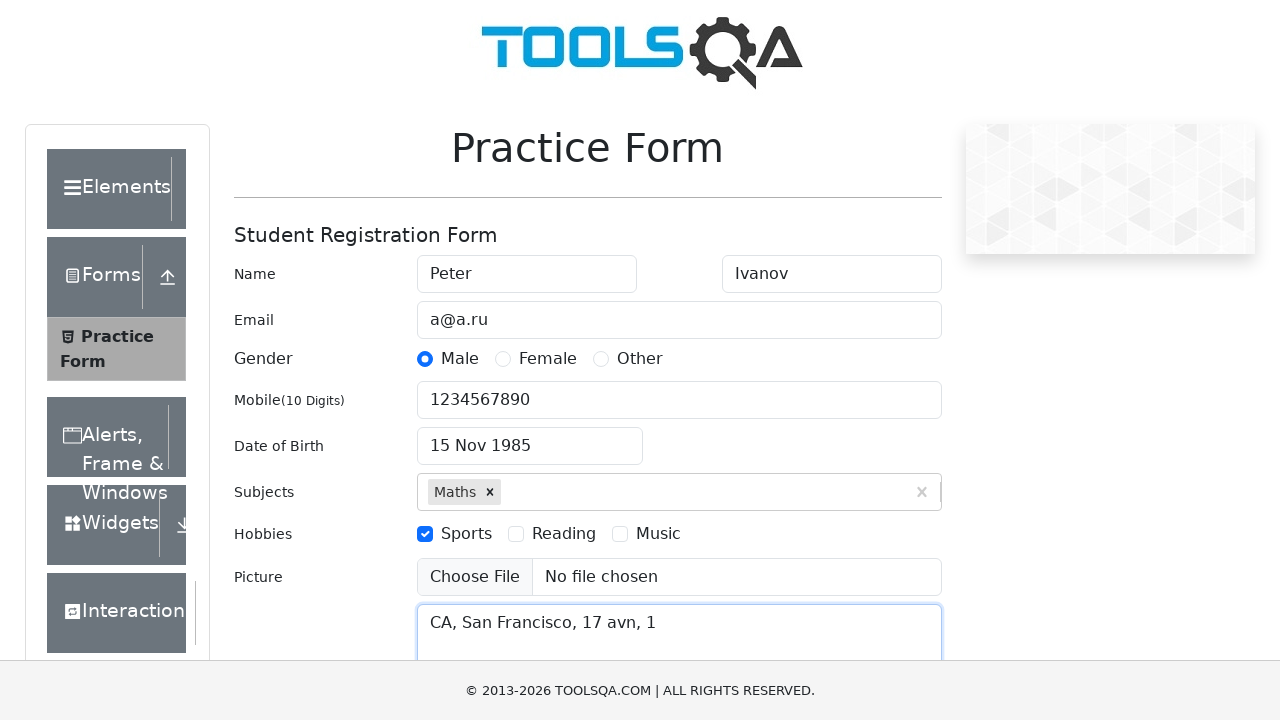

Filled state input with 'NCR' on #react-select-3-input
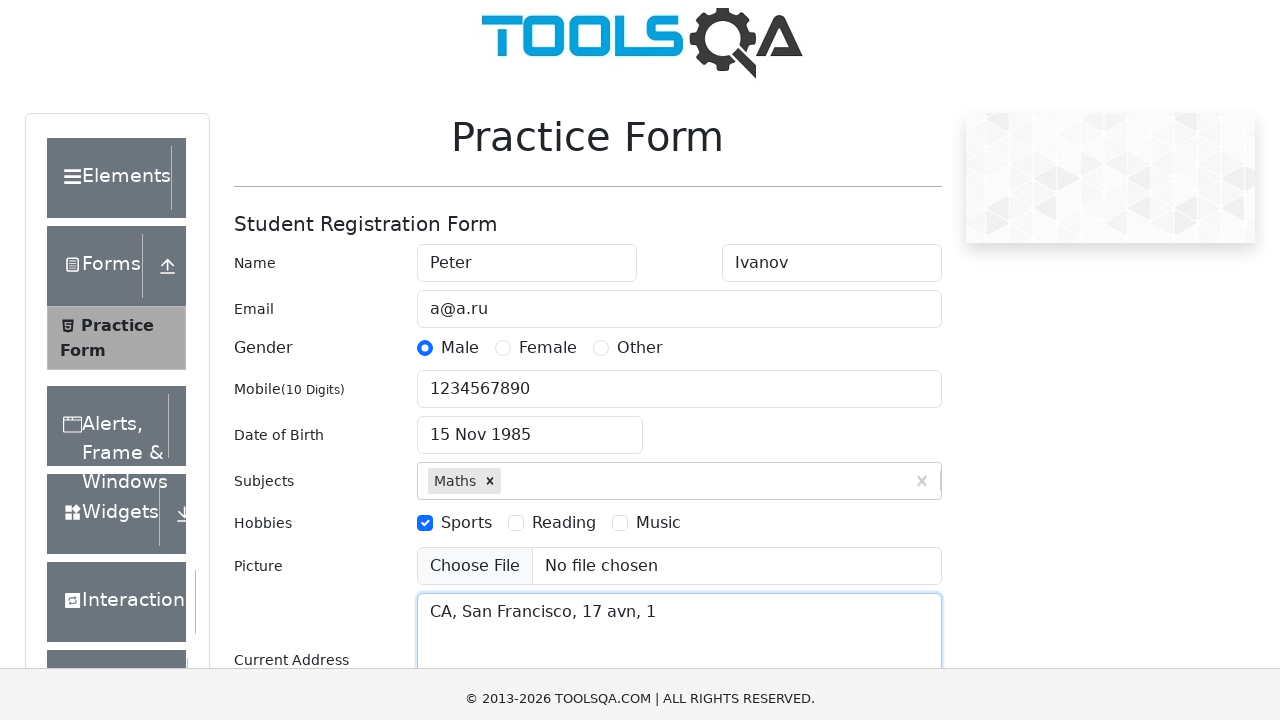

Selected NCR state from dropdown at (527, 688) on #react-select-3-option-0
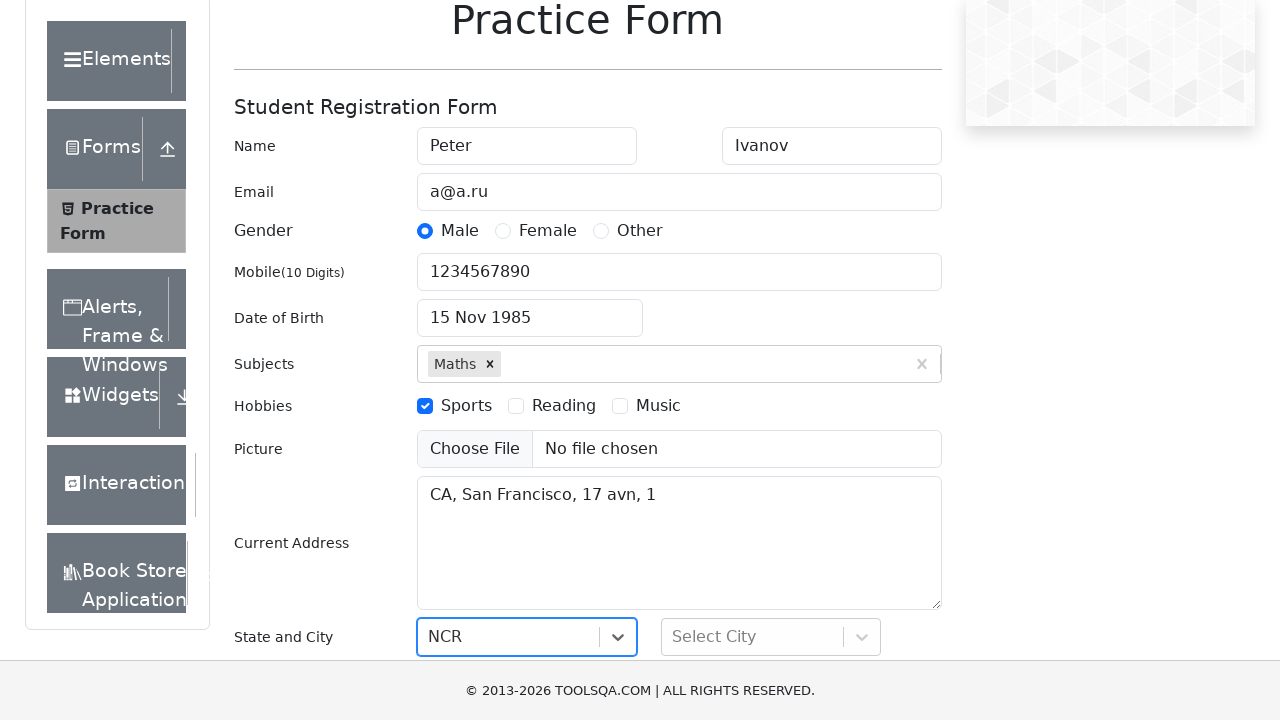

Filled city input with 'Delhi' on #react-select-4-input
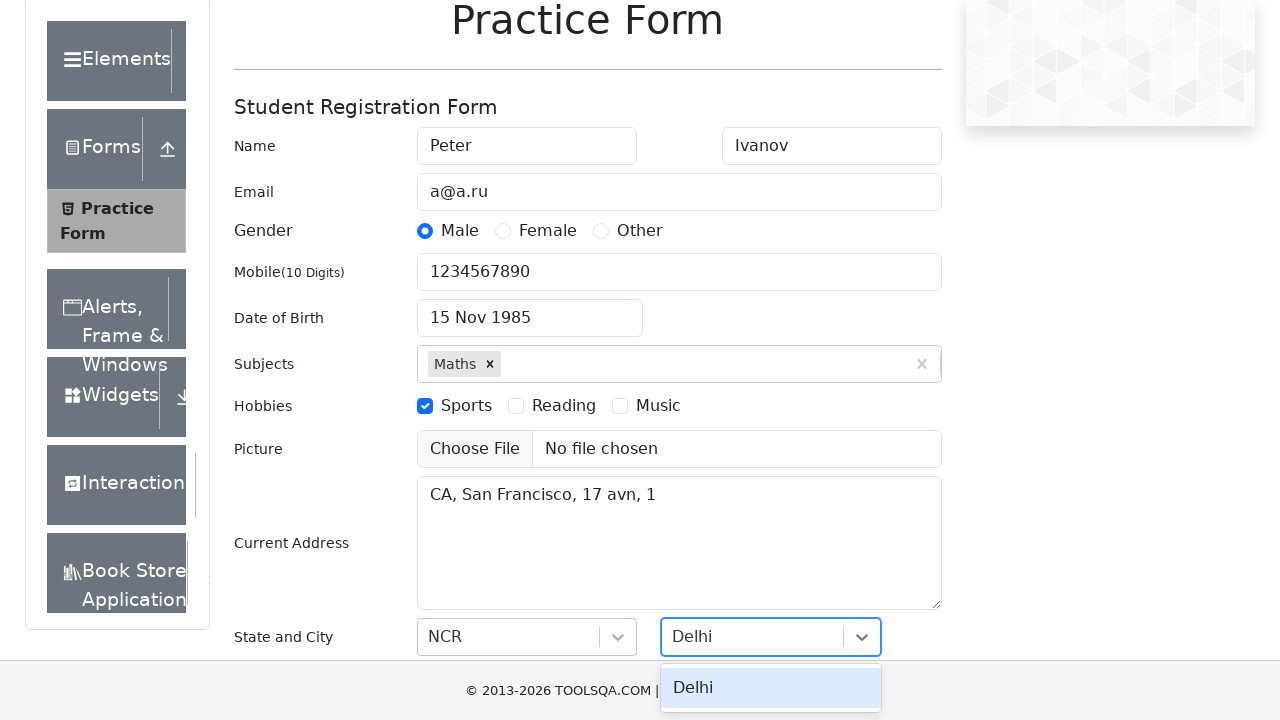

Selected Delhi city from dropdown at (771, 688) on #react-select-4-option-0
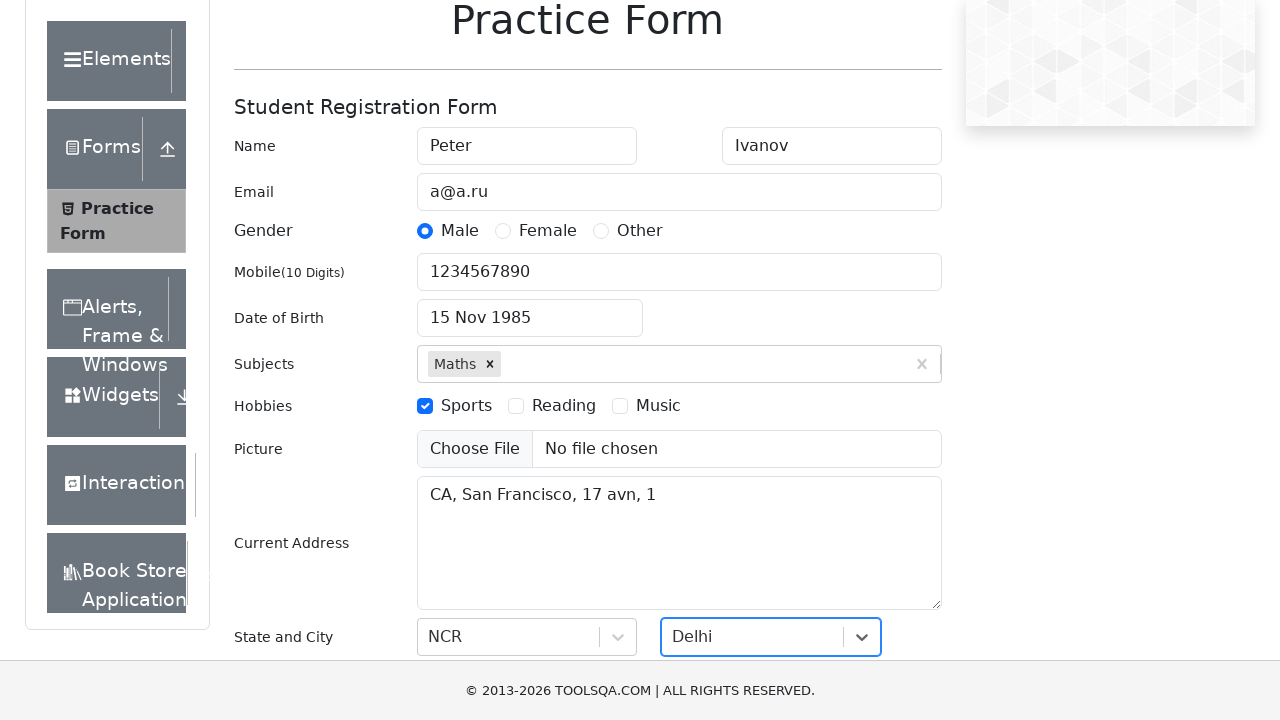

Submitted registration form
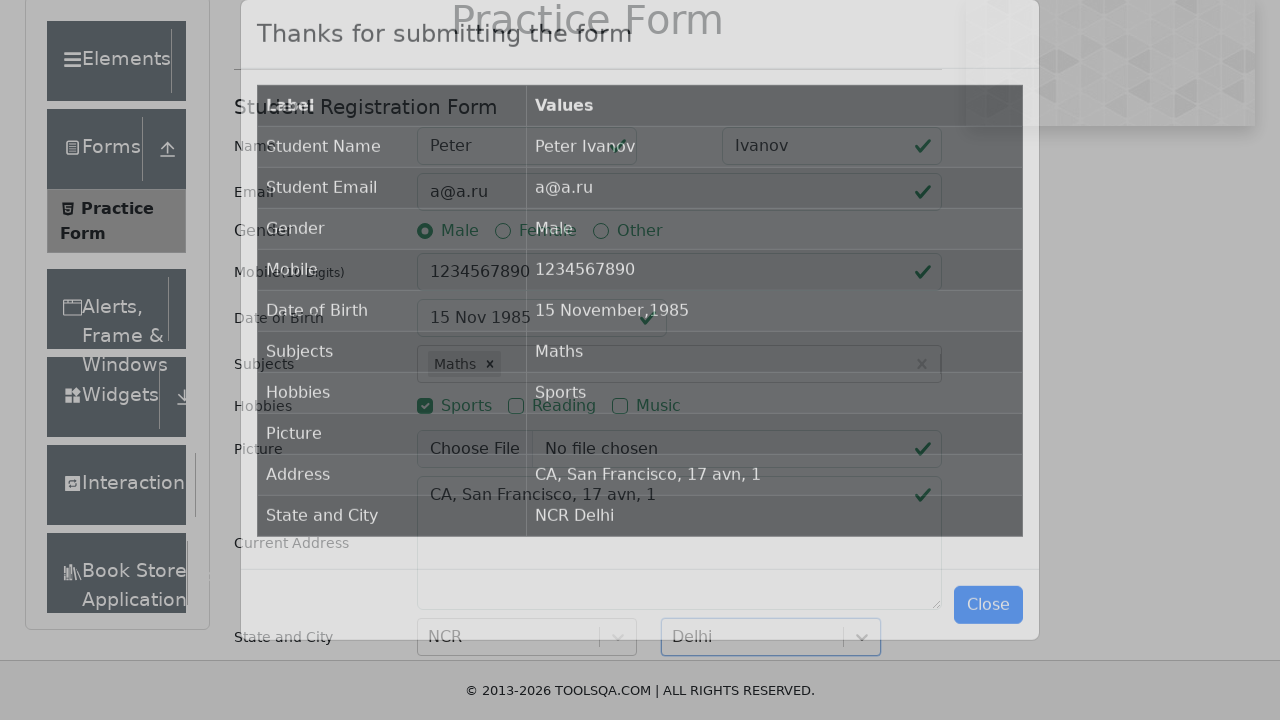

Form submission completed and result table loaded
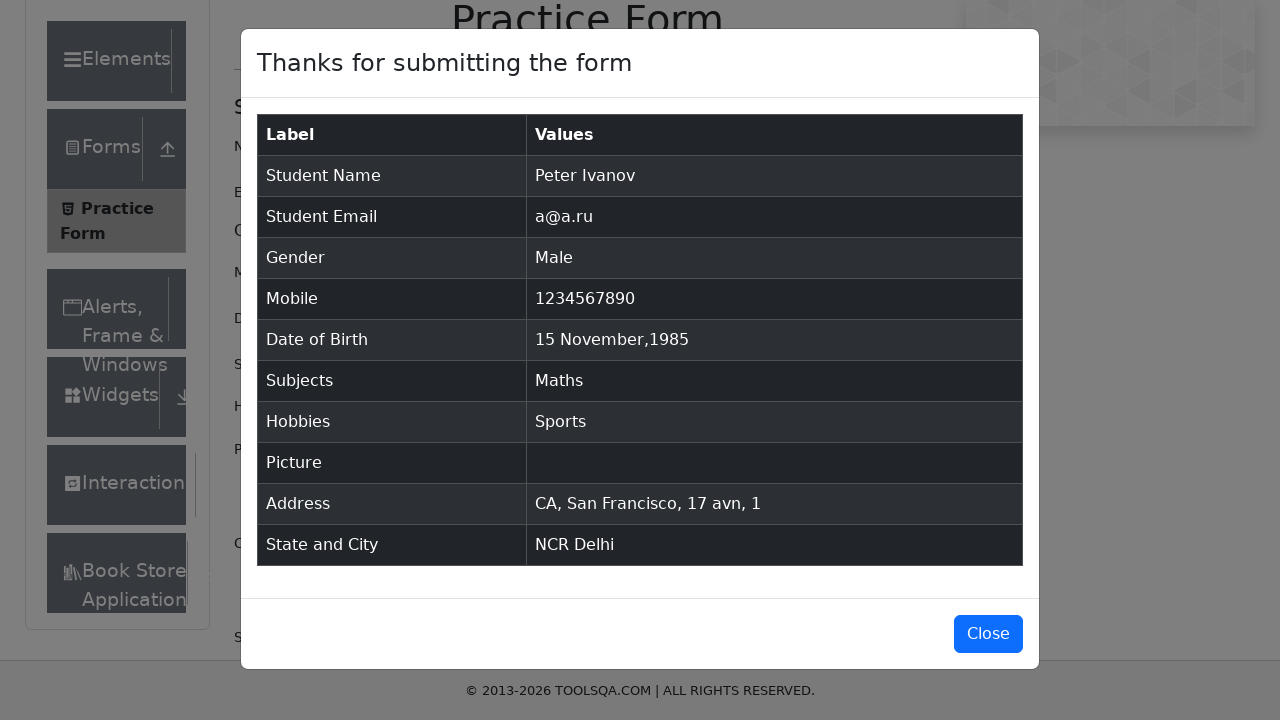

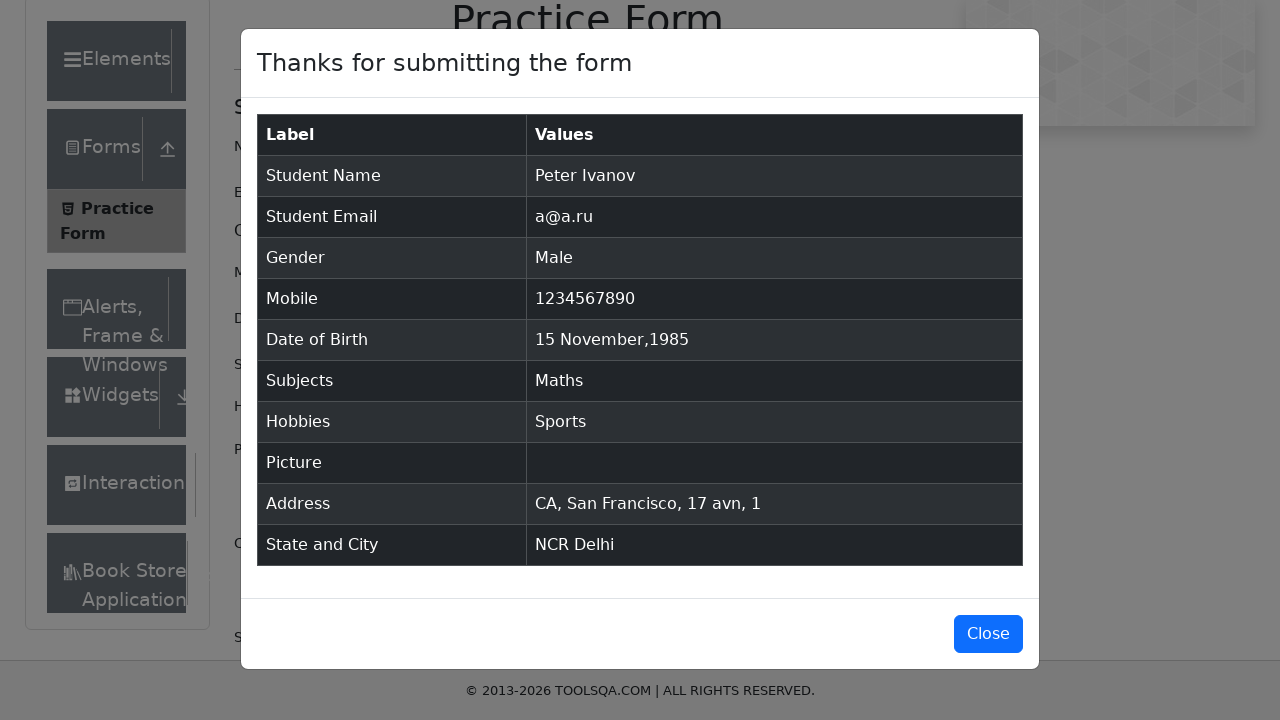